Tests the palindrome checker with an empty string input

Starting URL: https://xndev.com/palindrome

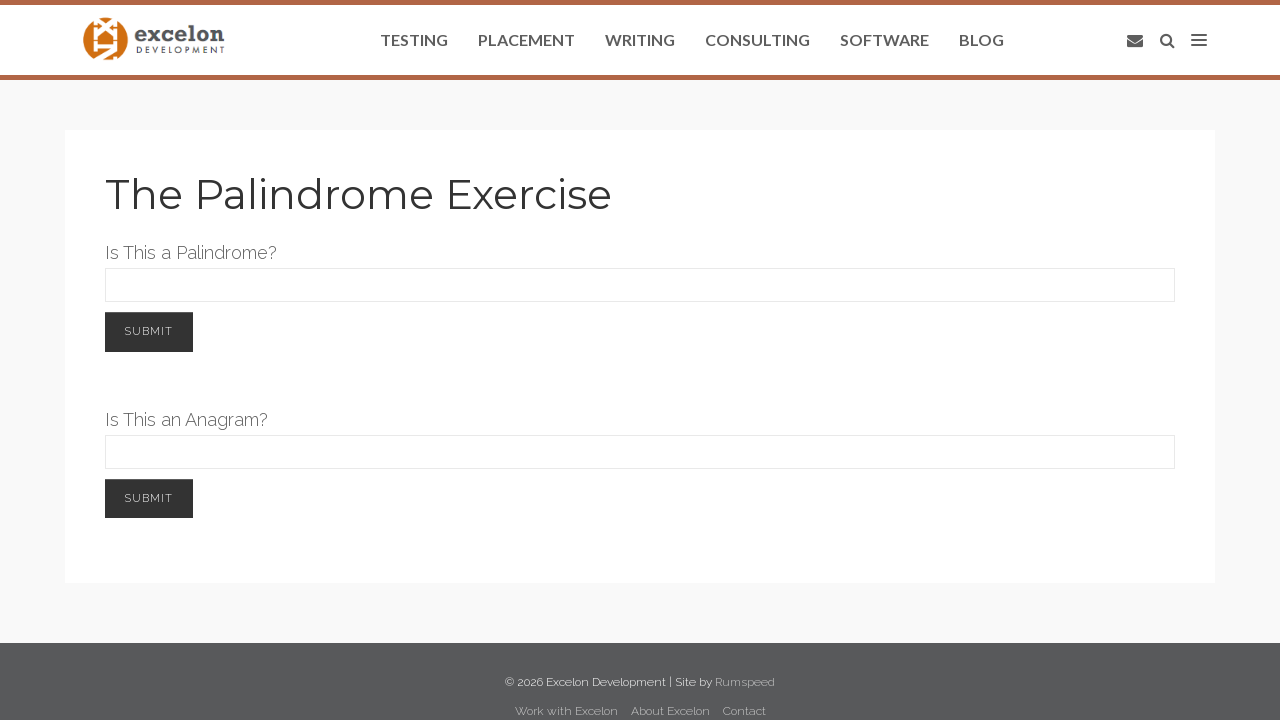

Cleared the palindrome input field with empty string on #originalWord
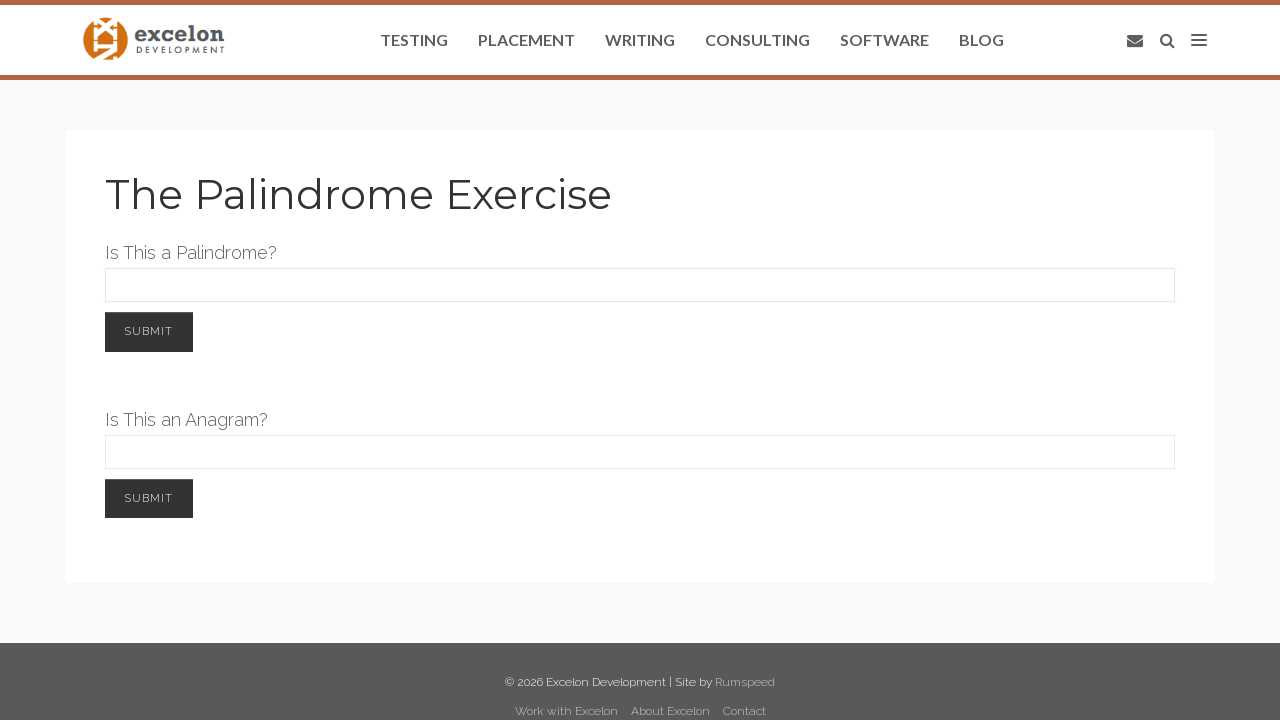

Clicked the check button to test empty string at (149, 332) on #button1
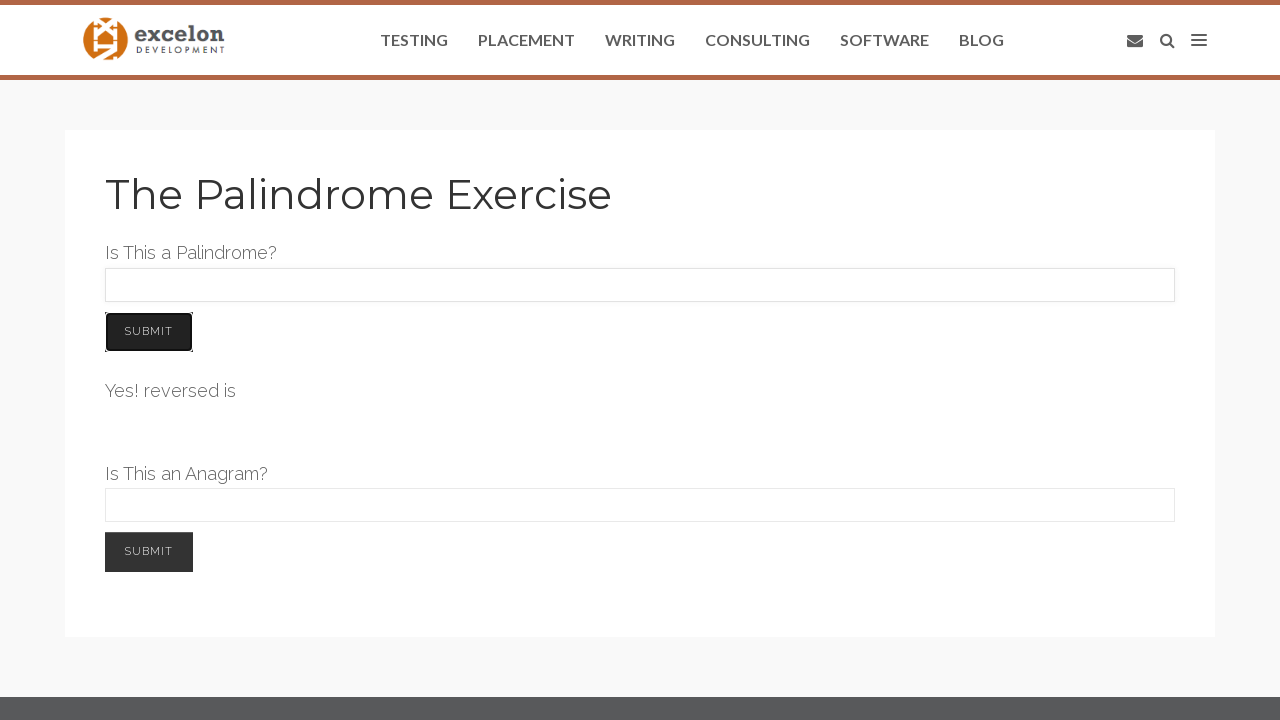

Waited 500ms for palindrome checker result
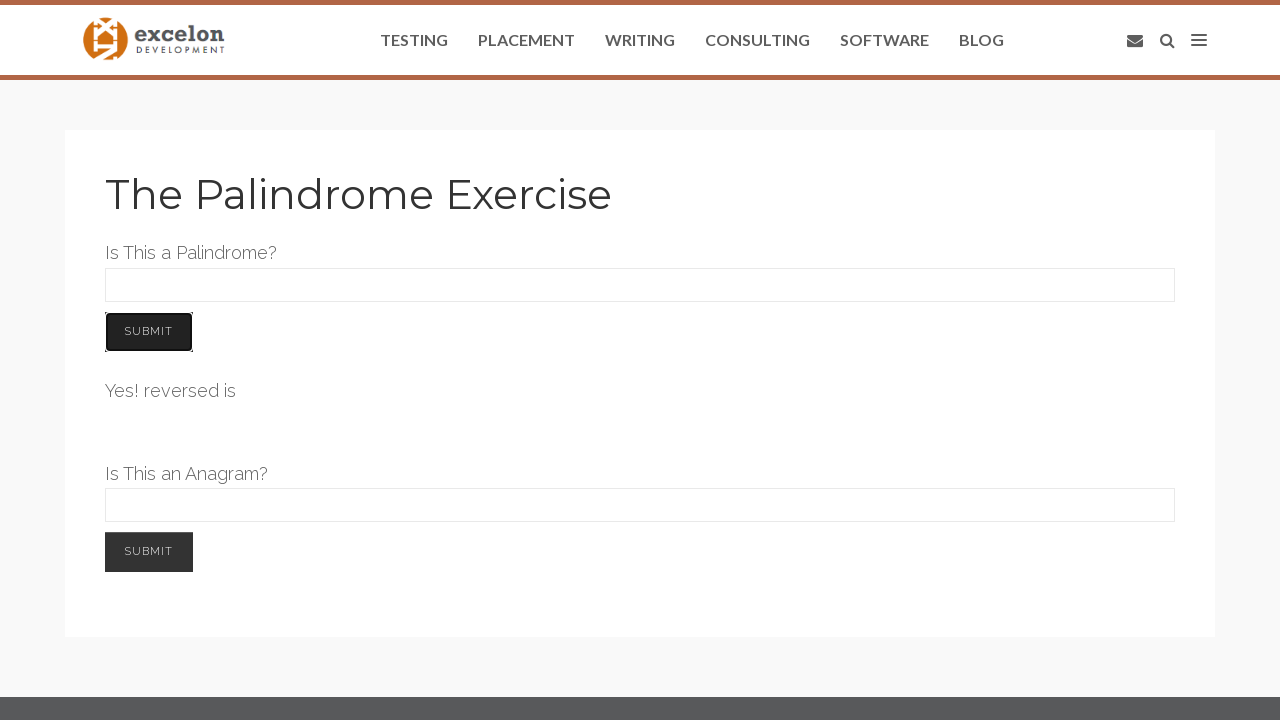

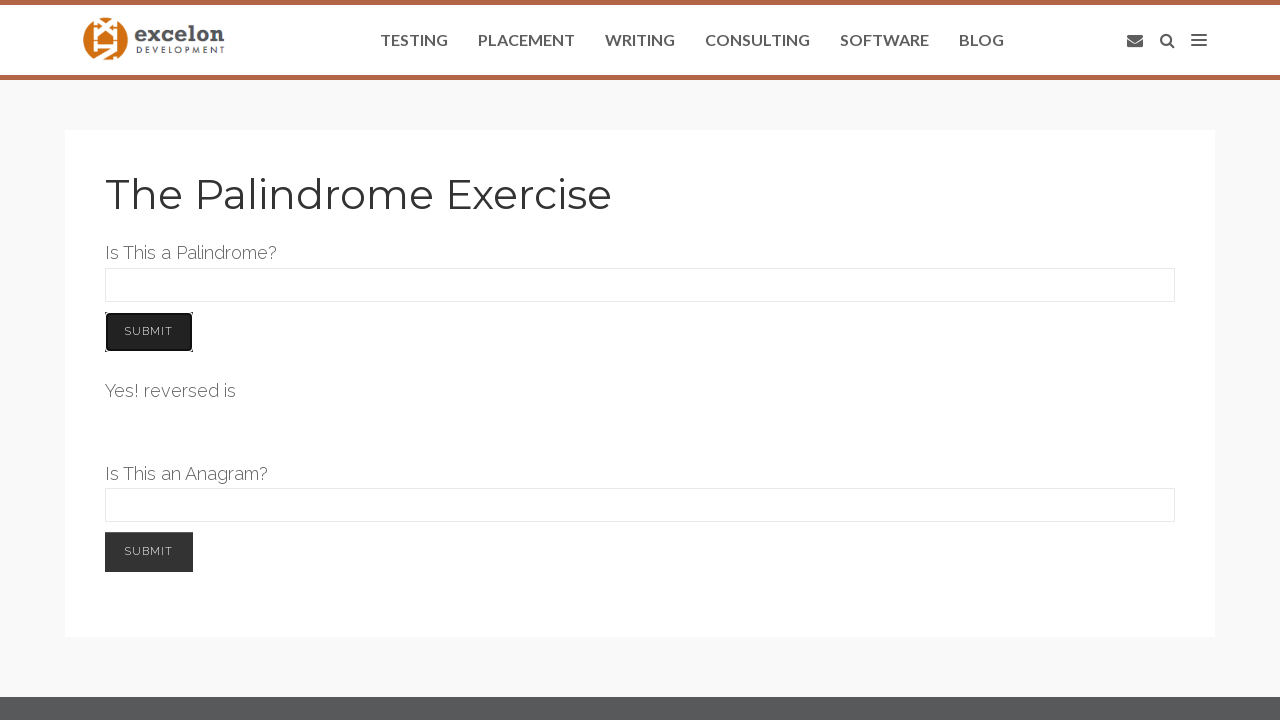